Tests the Salesforce forgot password flow by entering a username, clicking the forgot password link, submitting the password reset form, and verifying the confirmation message appears.

Starting URL: https://login.salesforce.com/

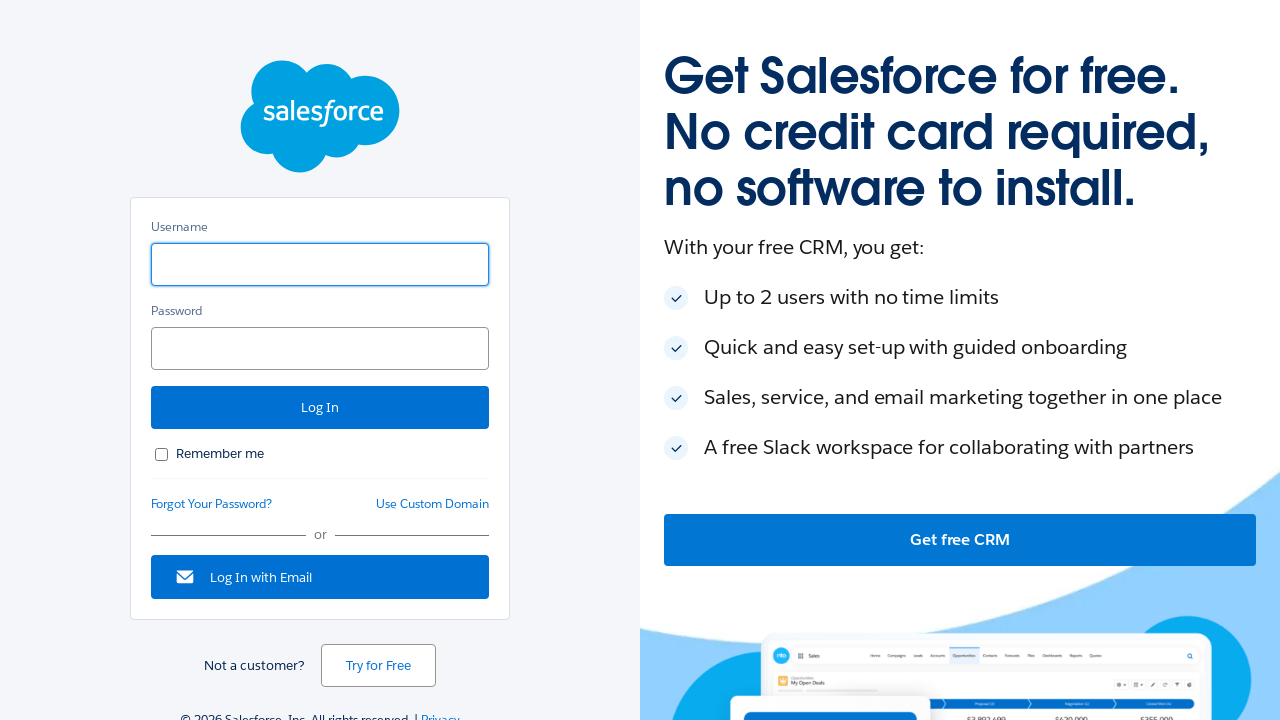

Entered username 'testuser@example.com' on Salesforce login page on #username
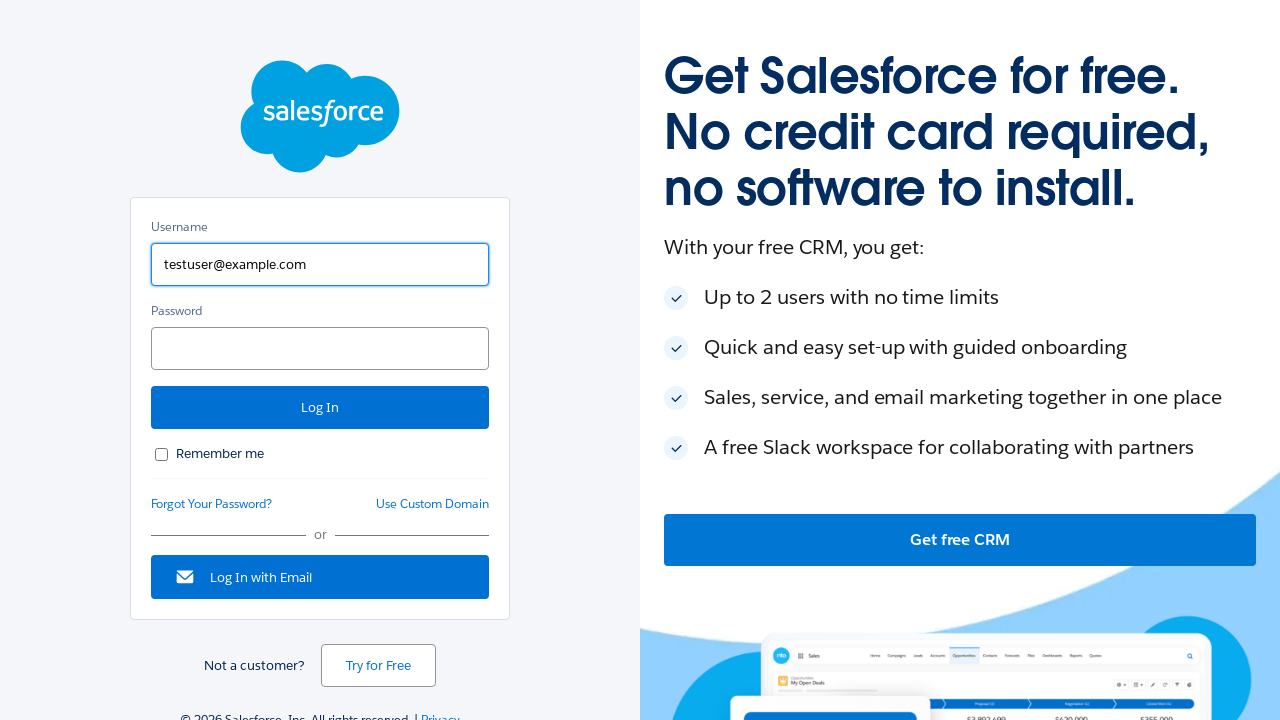

Clicked forgot password link at (212, 504) on #forgot_password_link
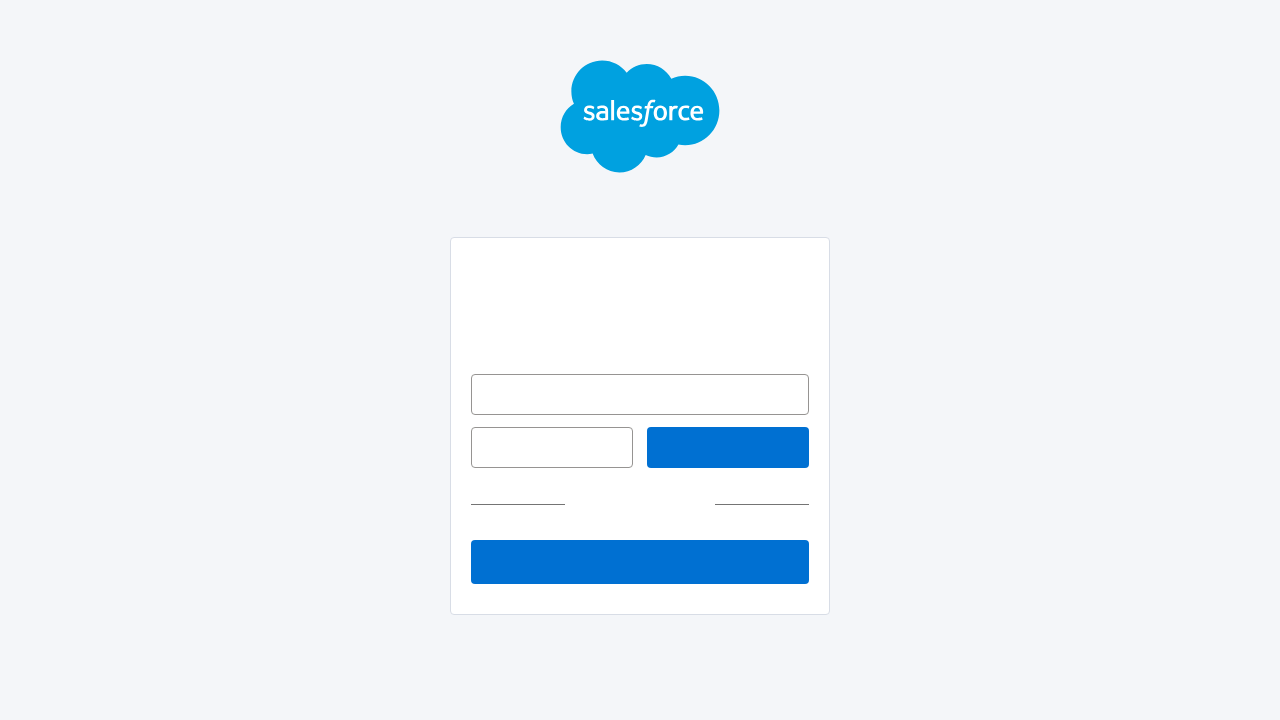

Forgot password page loaded and username input field appeared
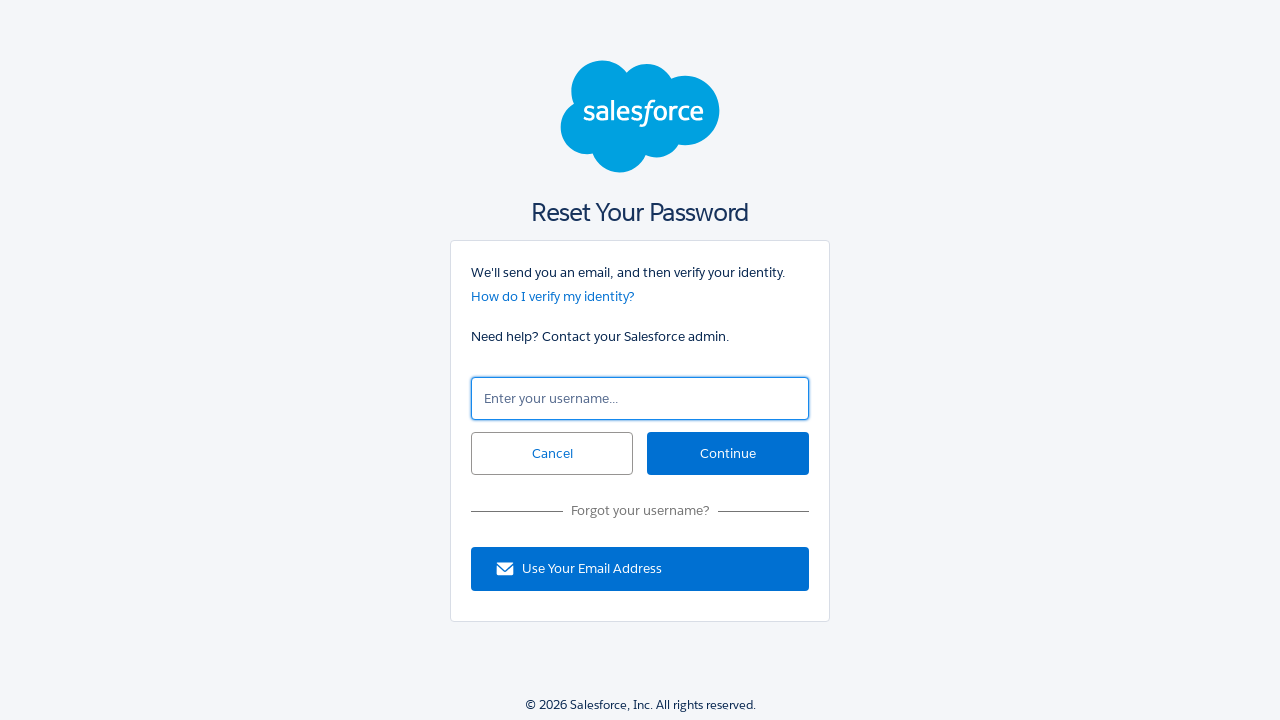

Entered username 'testuser@example.com' on password reset form on #un
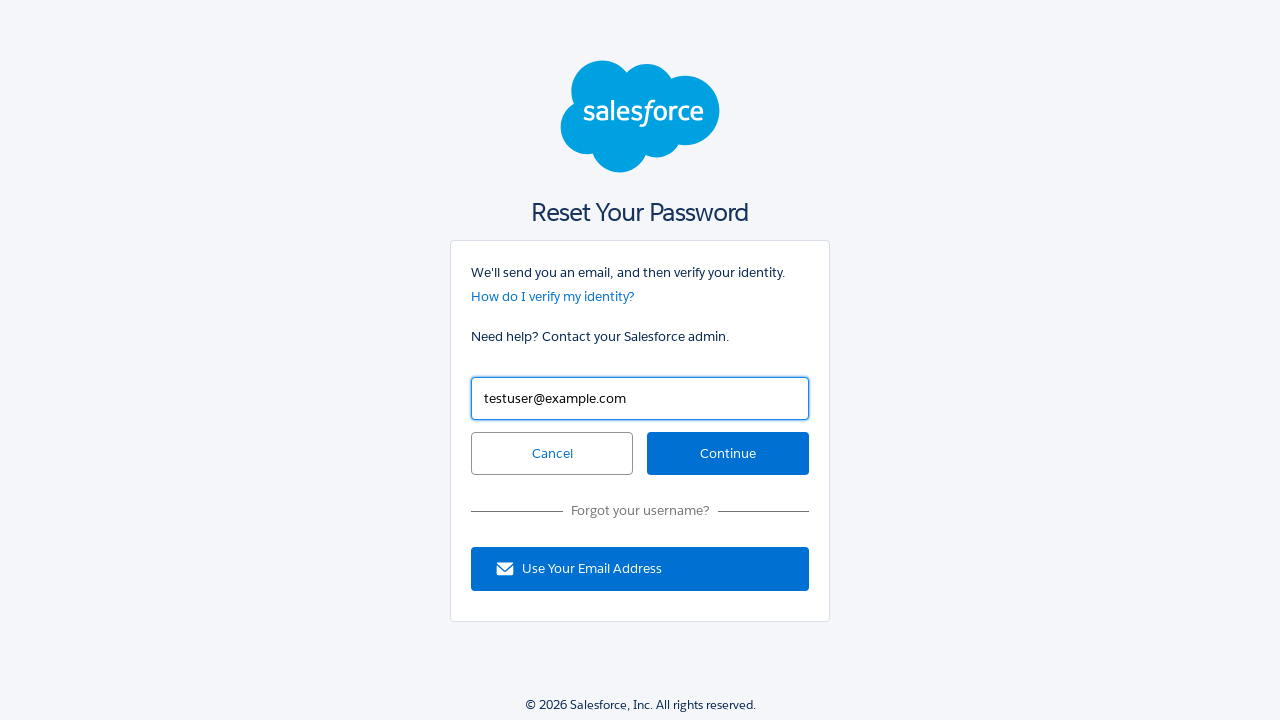

Clicked continue button to submit password reset request at (728, 454) on #continue
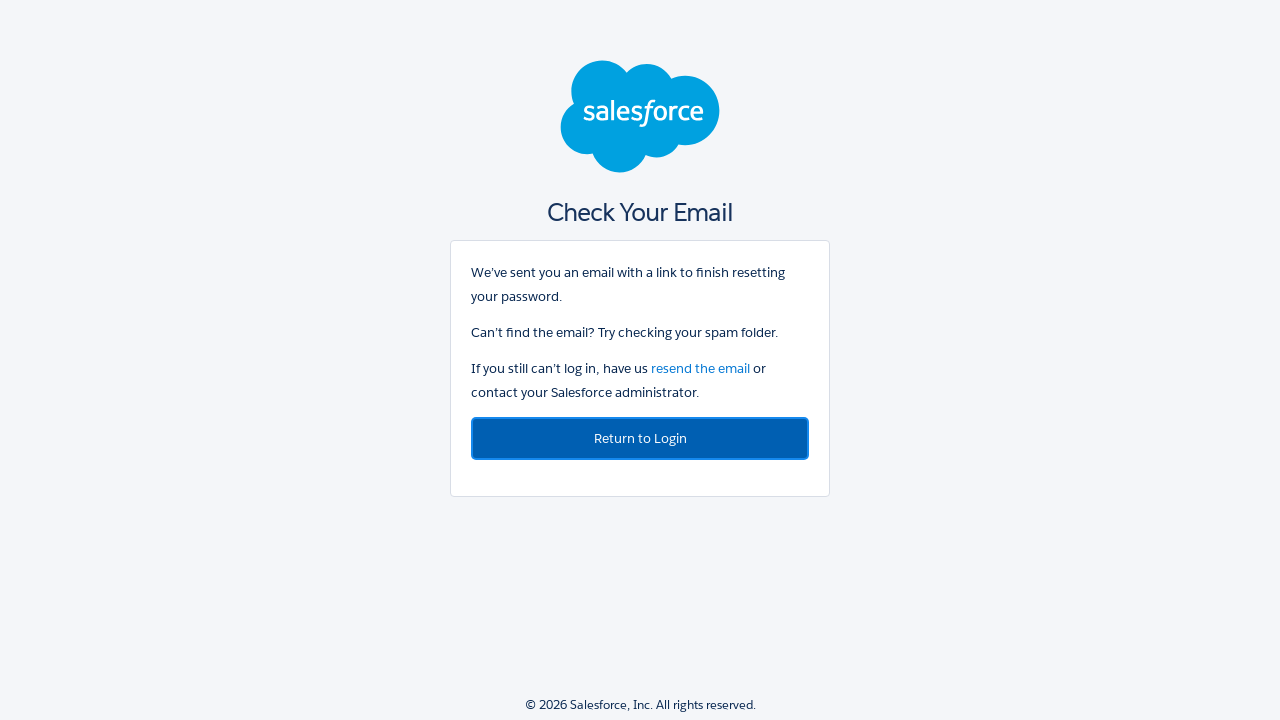

Password reset confirmation page loaded with logo wrapper visible
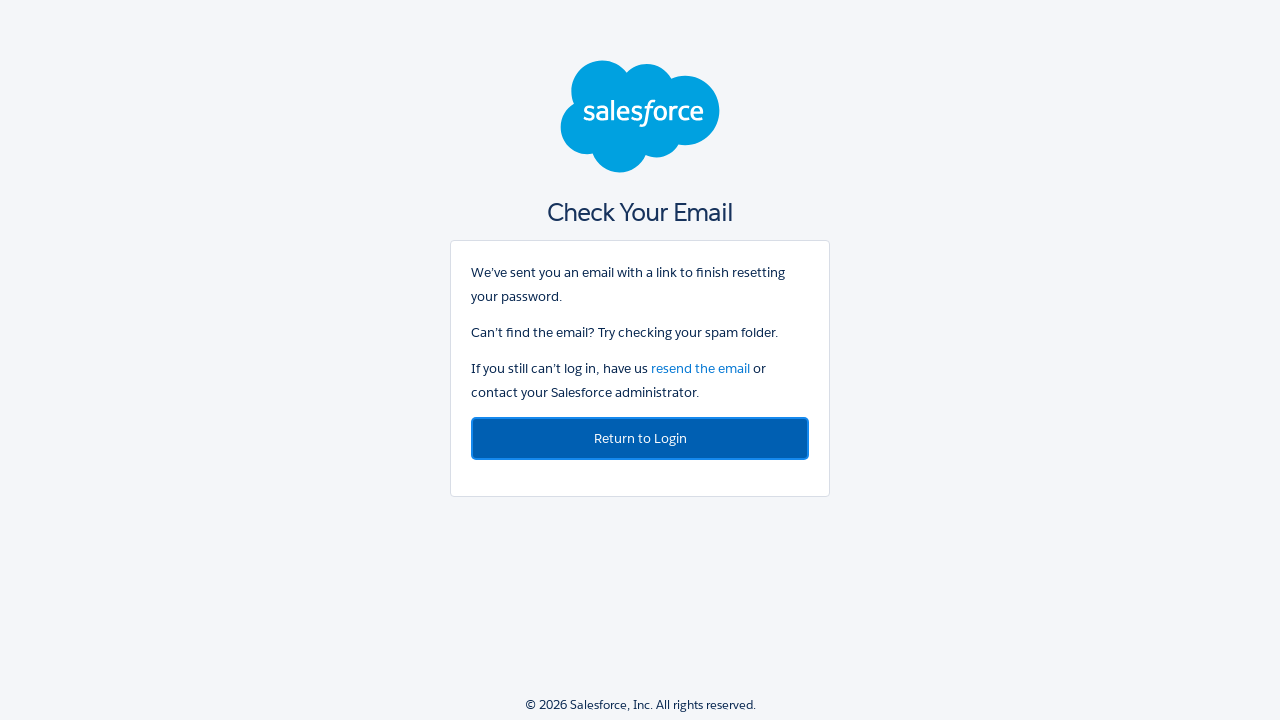

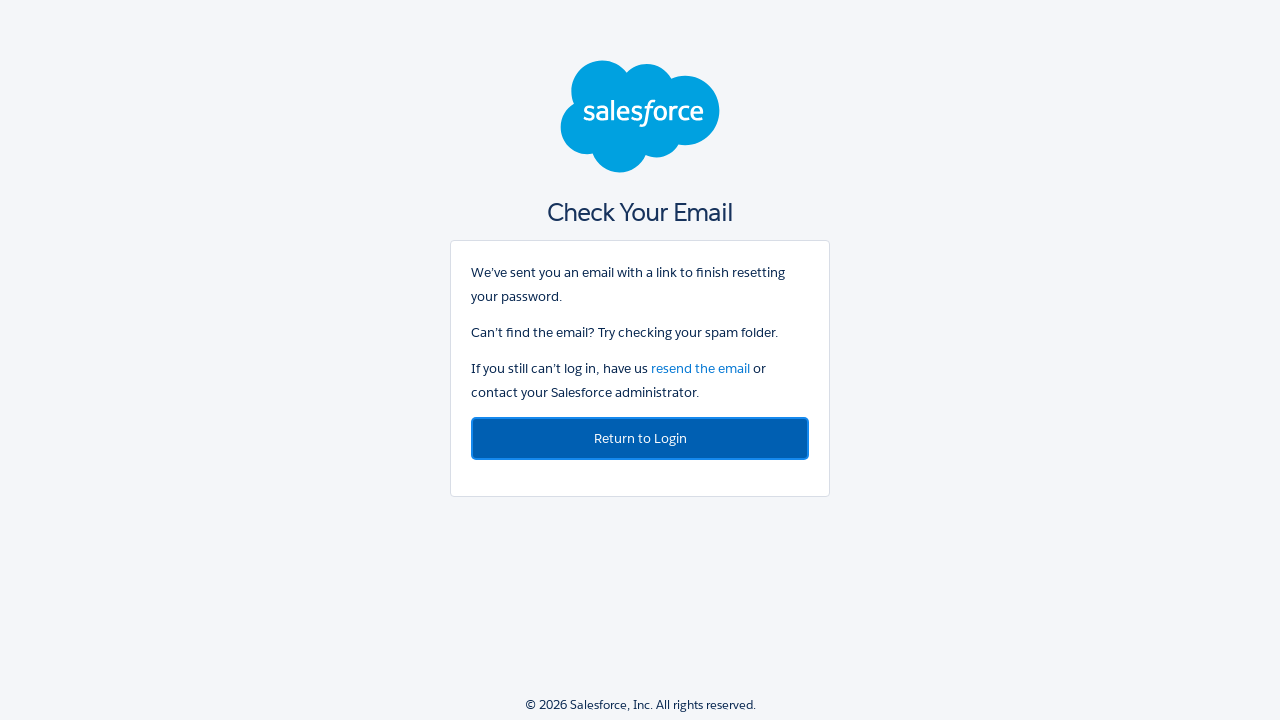